Tests browser window handling by clicking a button that opens a new window with a delay, then switches to the new window and closes it before returning to the parent window.

Starting URL: https://www.leafground.com/window.xhtml

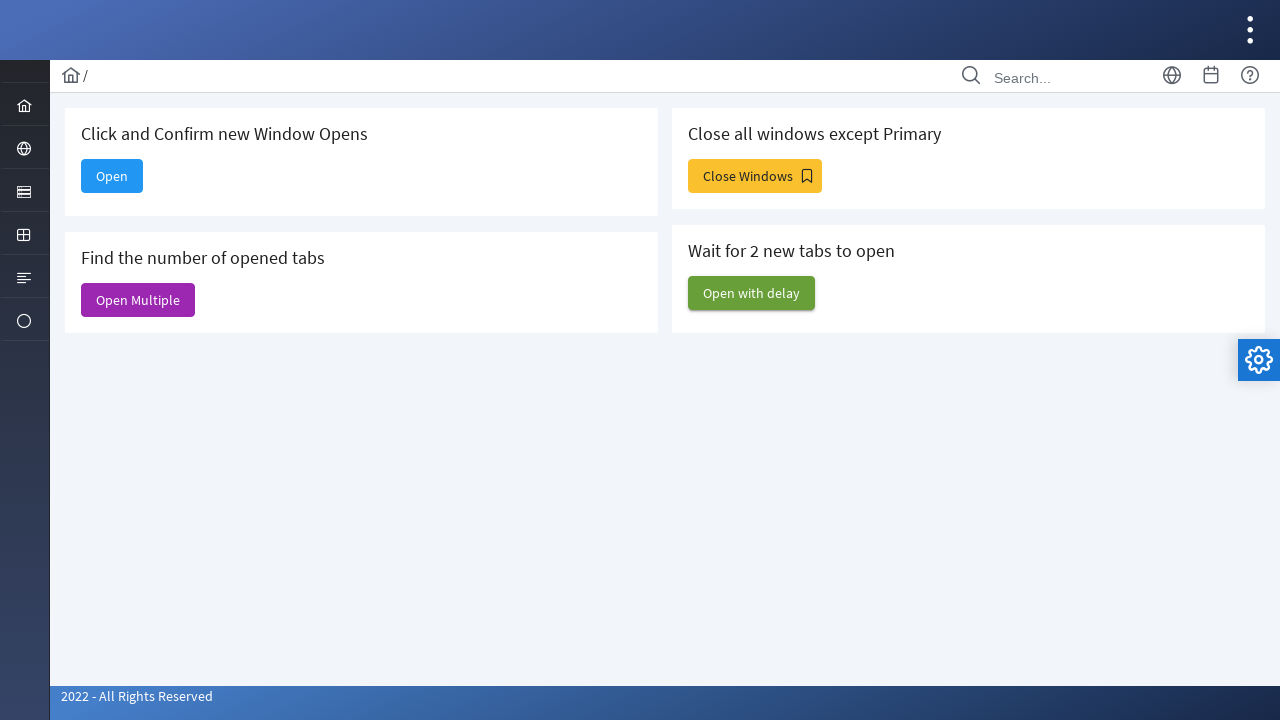

Clicked 'Open with delay' button at (752, 293) on xpath=//span[text()='Open with delay']
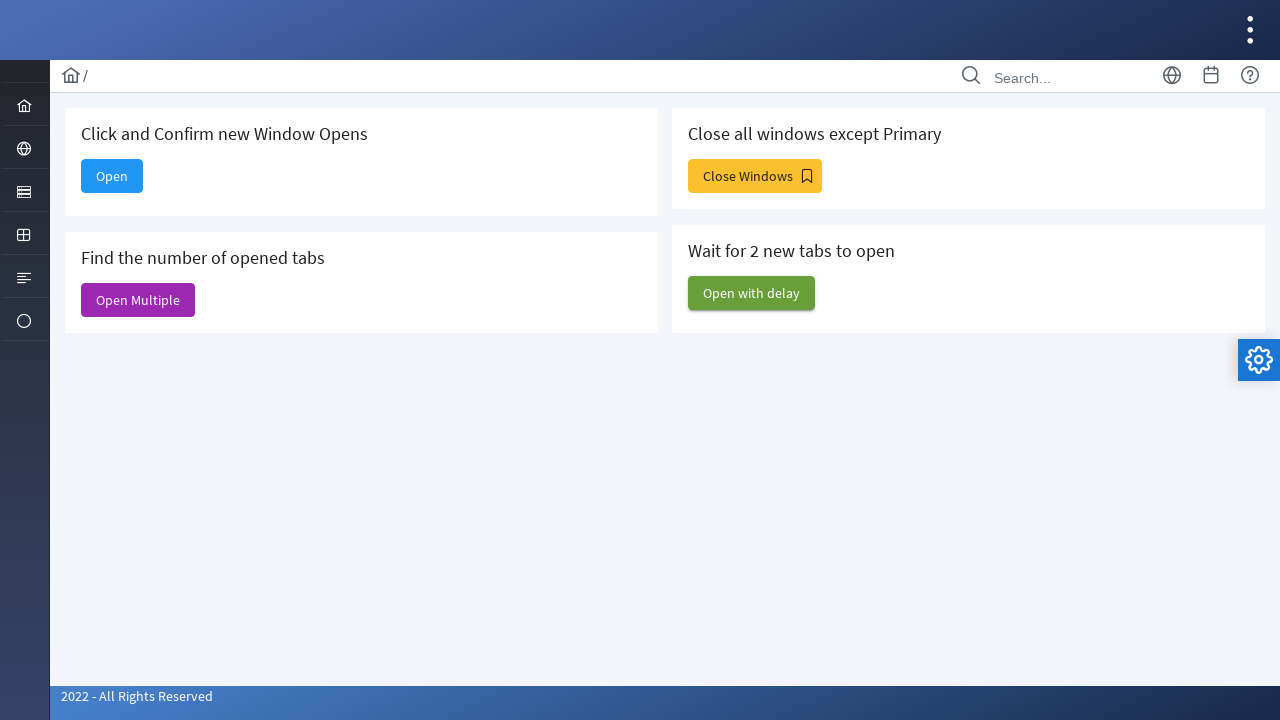

Clicked 'Open with delay' button to trigger new window opening at (752, 293) on xpath=//span[text()='Open with delay']
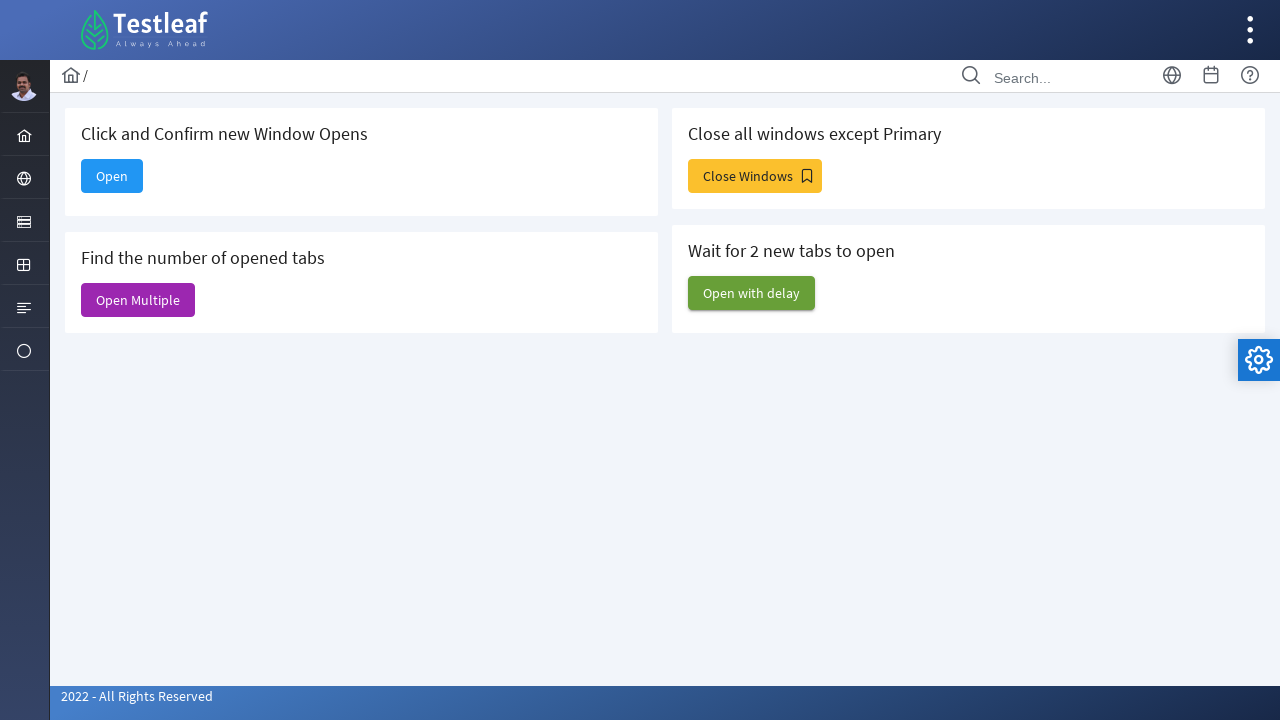

New window opened and captured
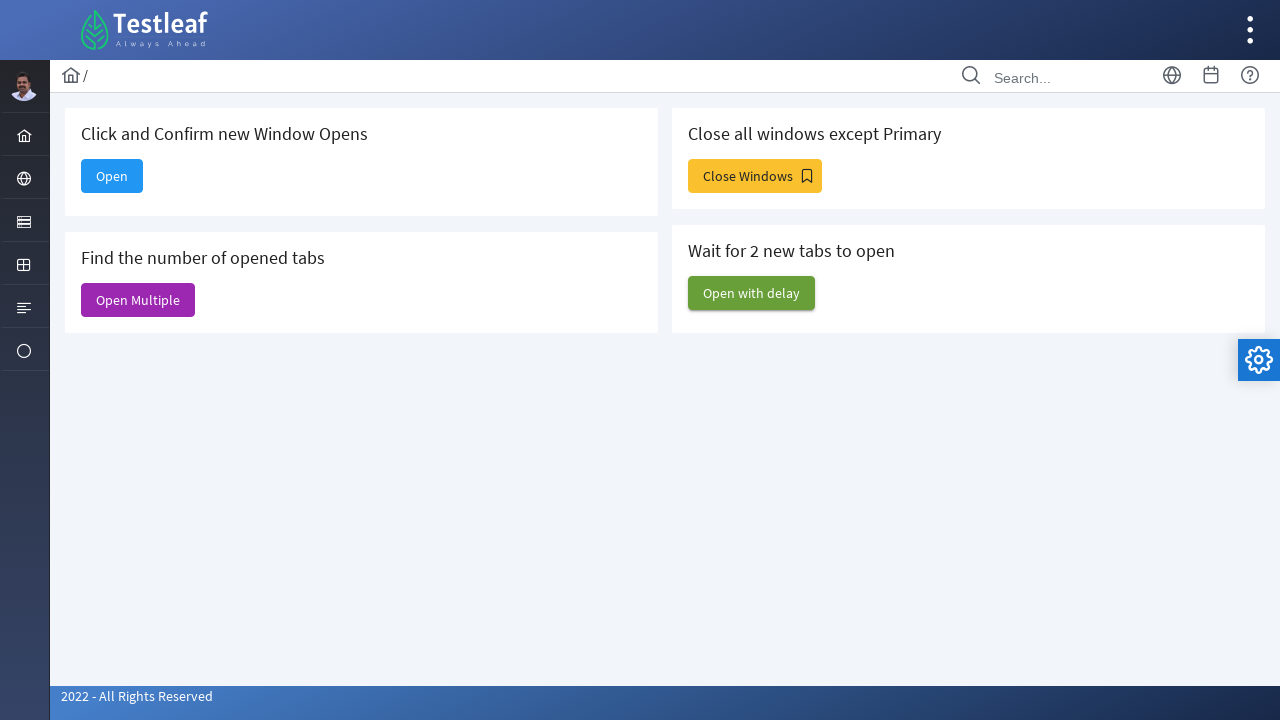

New page finished loading
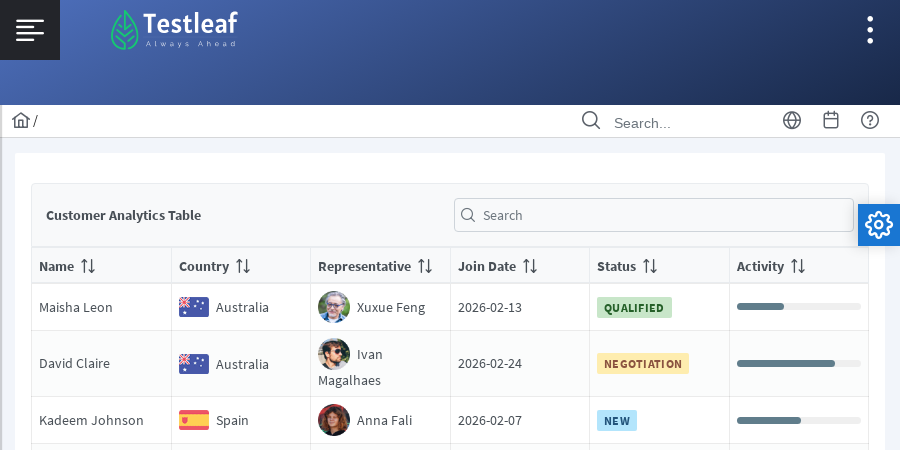

Retrieved new page title: Web Table
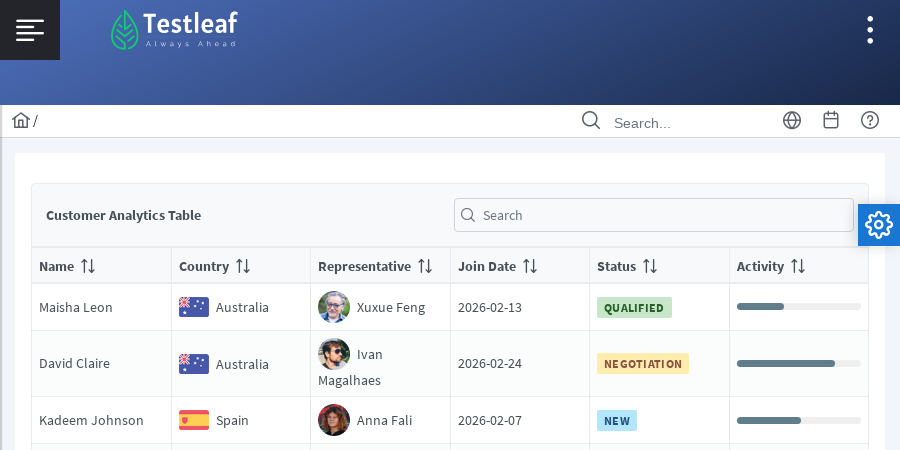

Closed new window
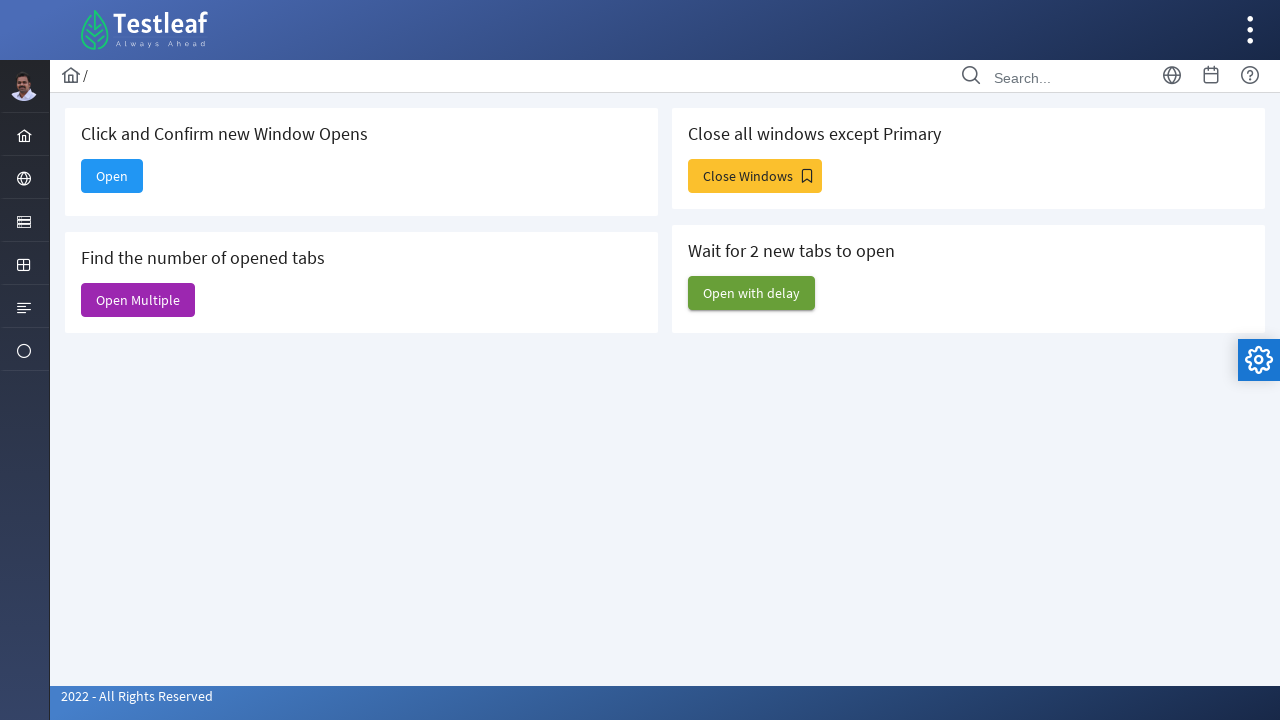

Returned to parent window with title: Window
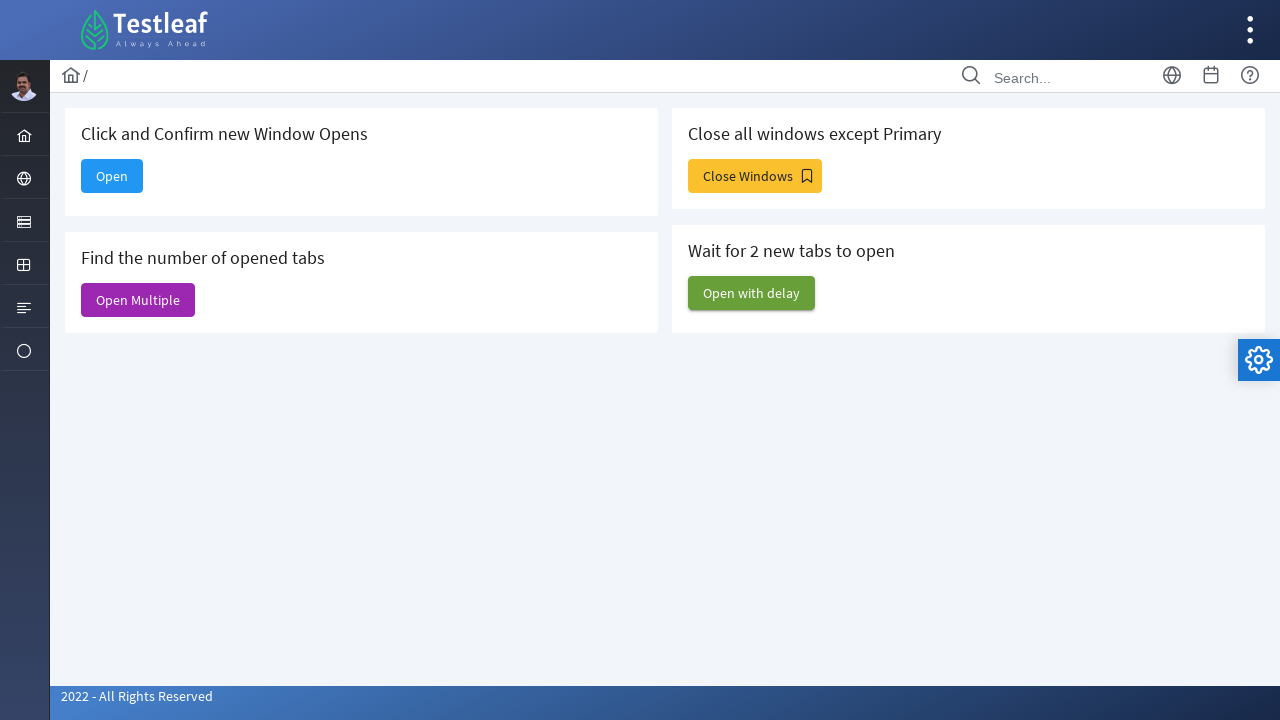

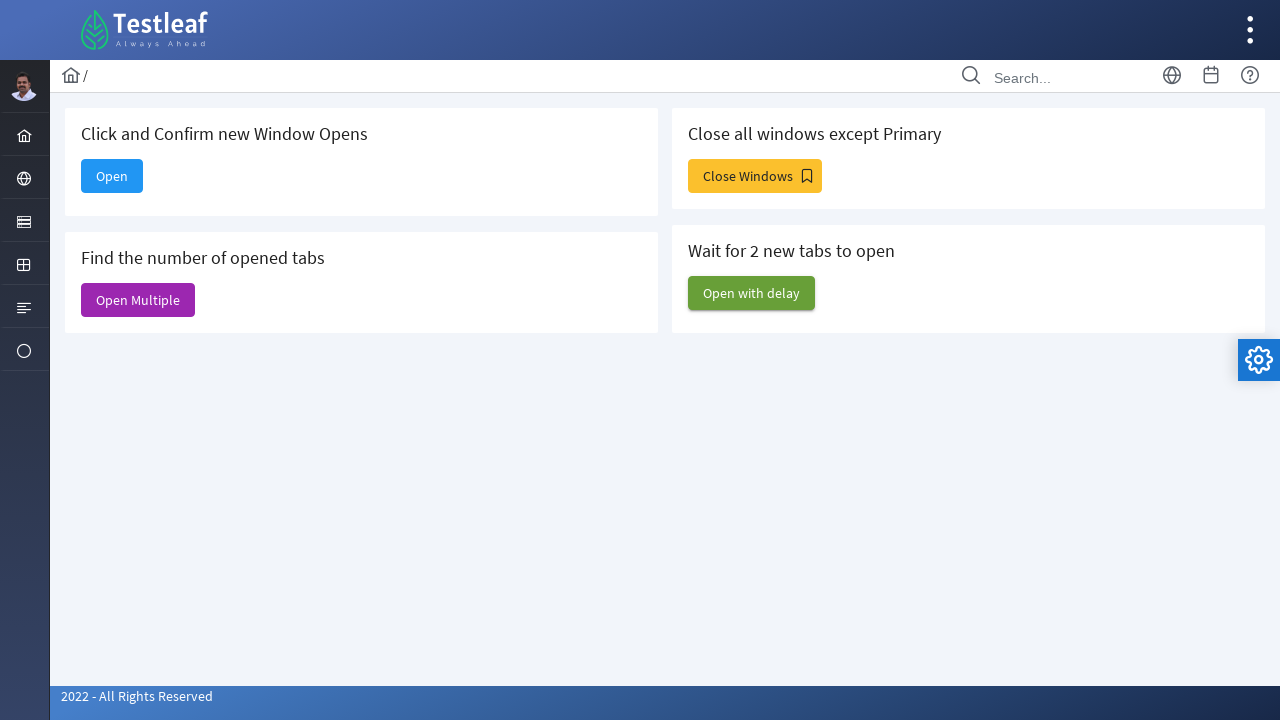